Tests browser window and tab handling by clicking buttons to open new tabs and windows, switching to them, verifying the header content, and switching back to the parent window.

Starting URL: https://demoqa.com/browser-windows

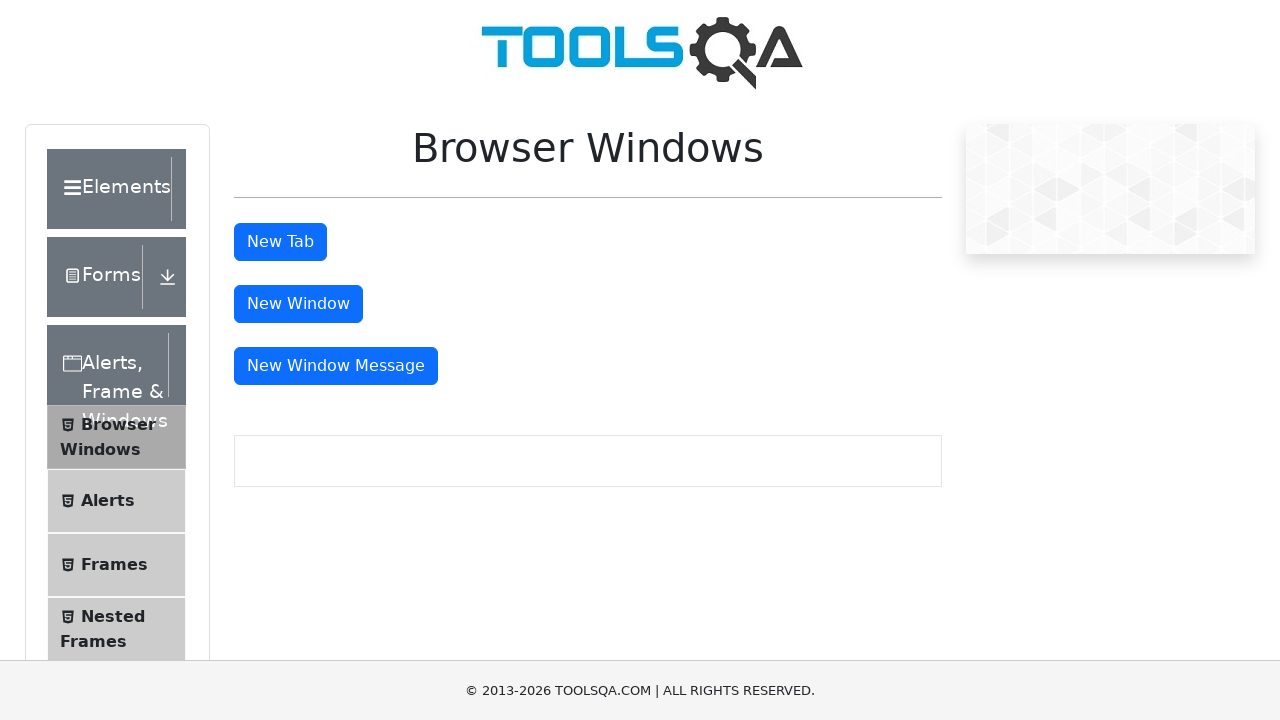

Stored parent page reference
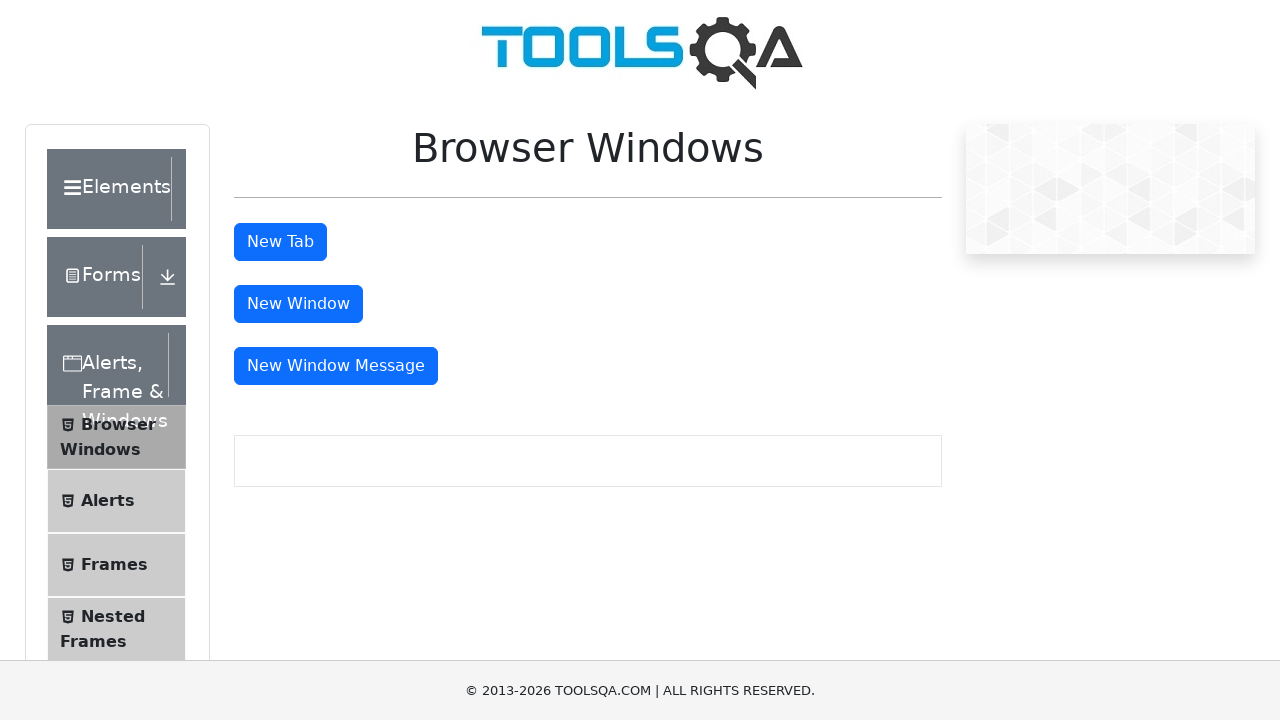

Clicked New Tab button at (280, 242) on #tabButton
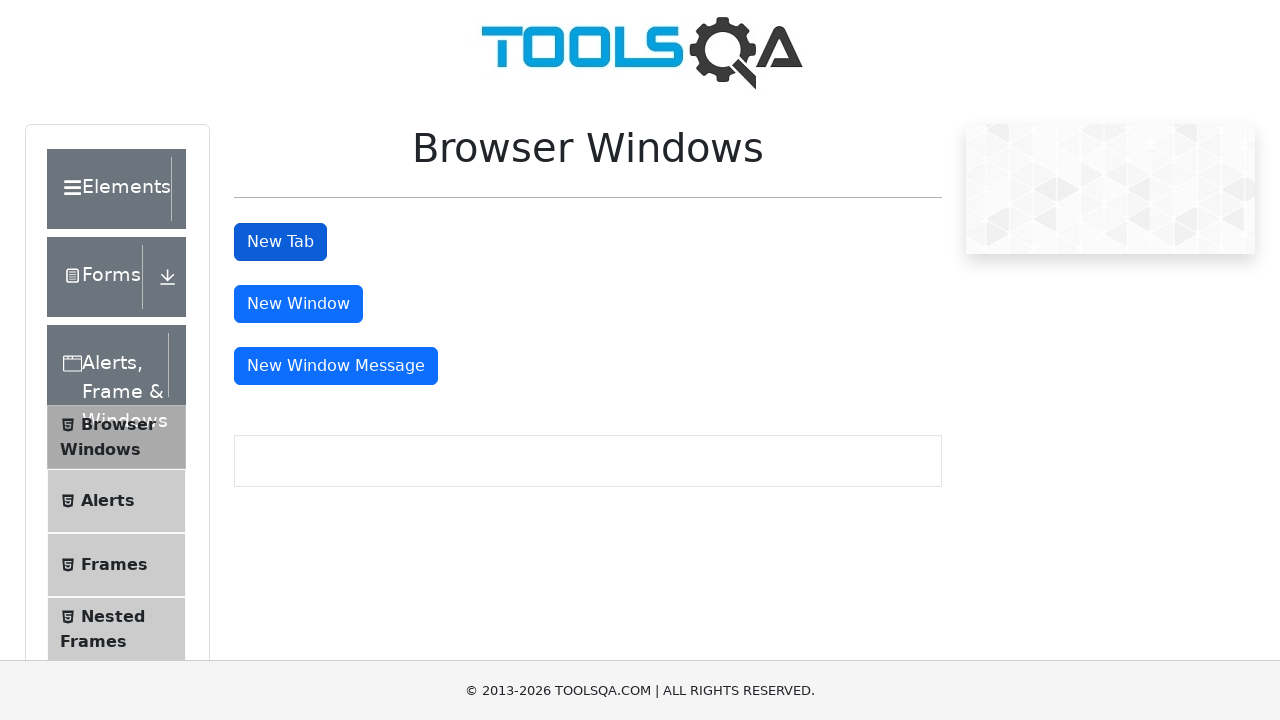

New tab opened after clicking New Tab button at (280, 242) on #tabButton
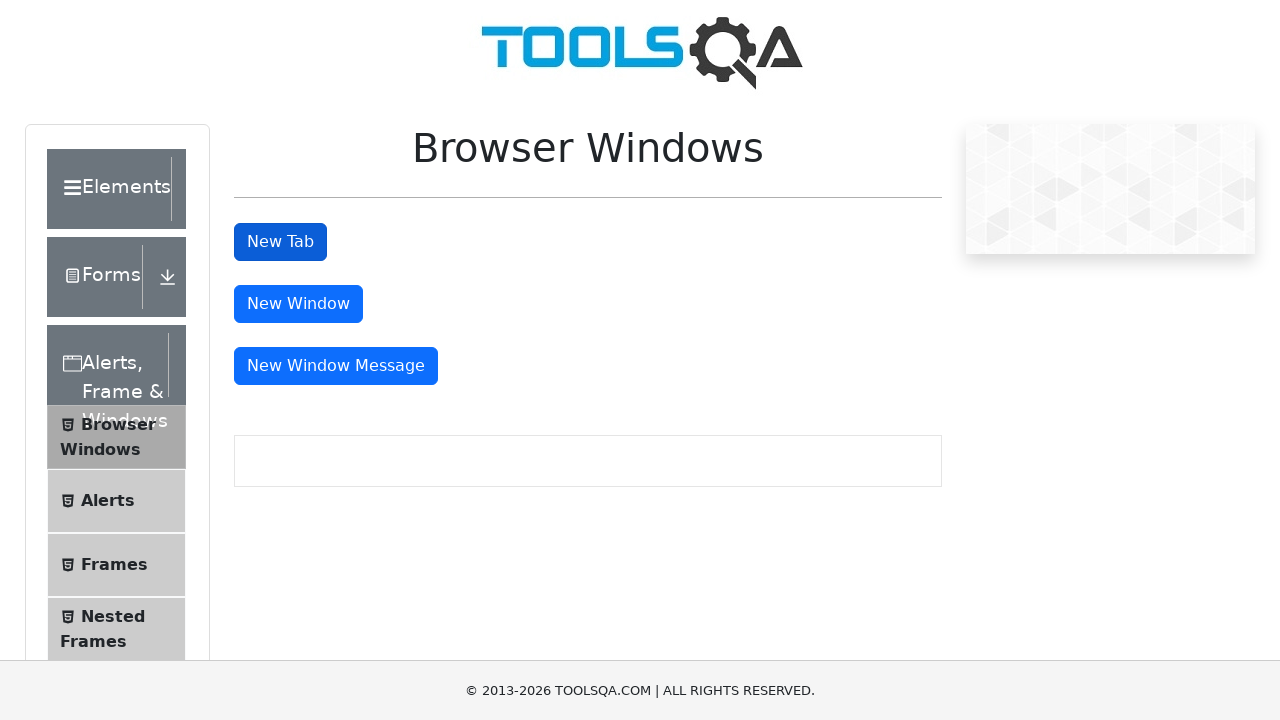

Captured new tab reference
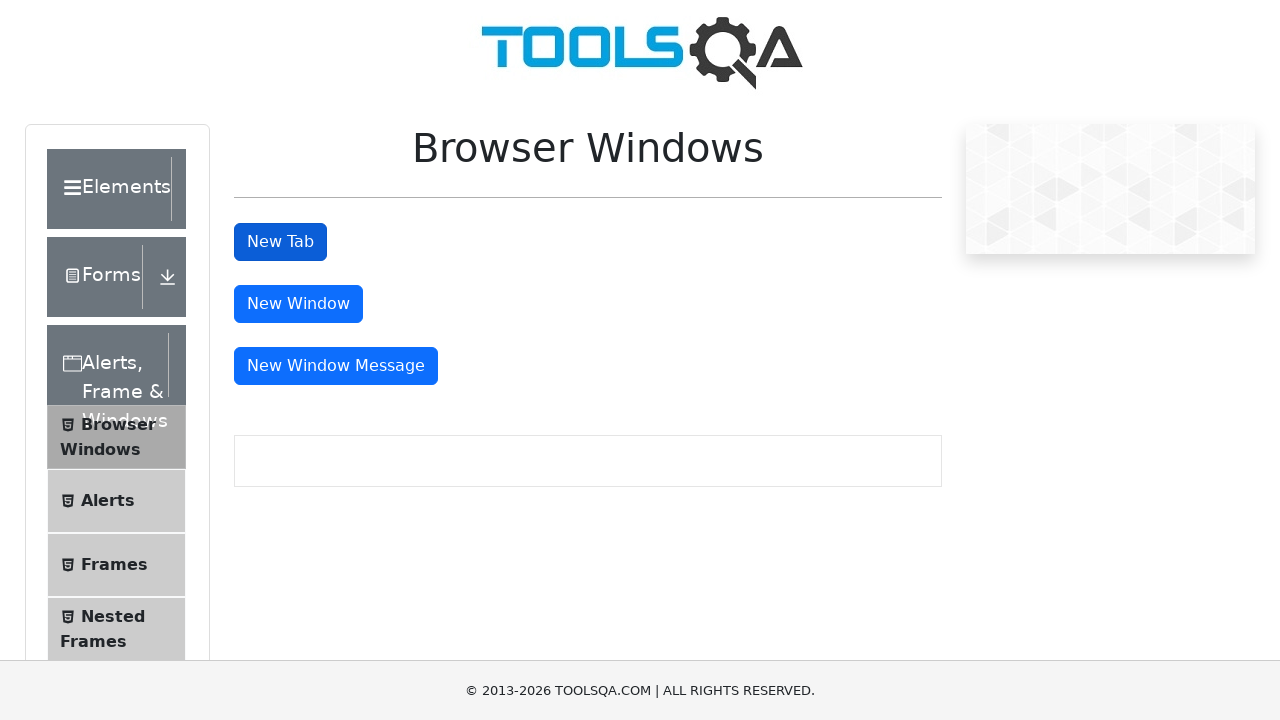

New tab header element loaded
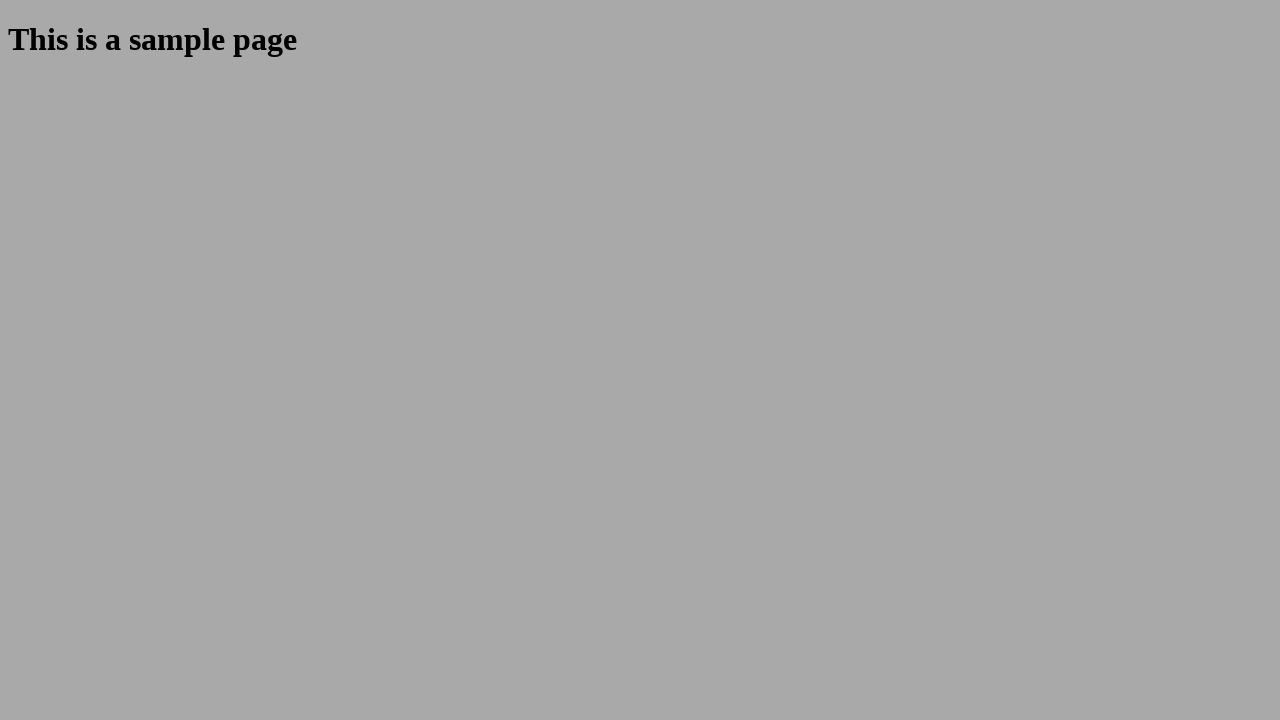

Retrieved header text from new tab: This is a sample page
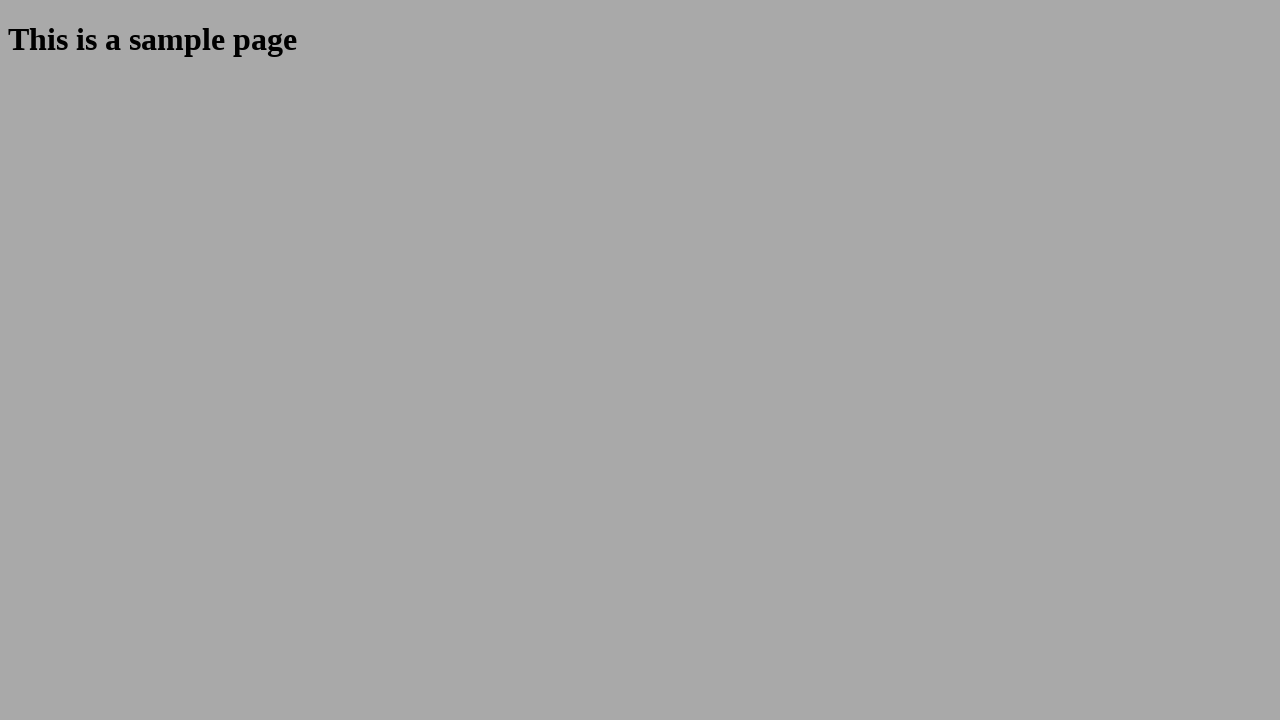

Closed new tab
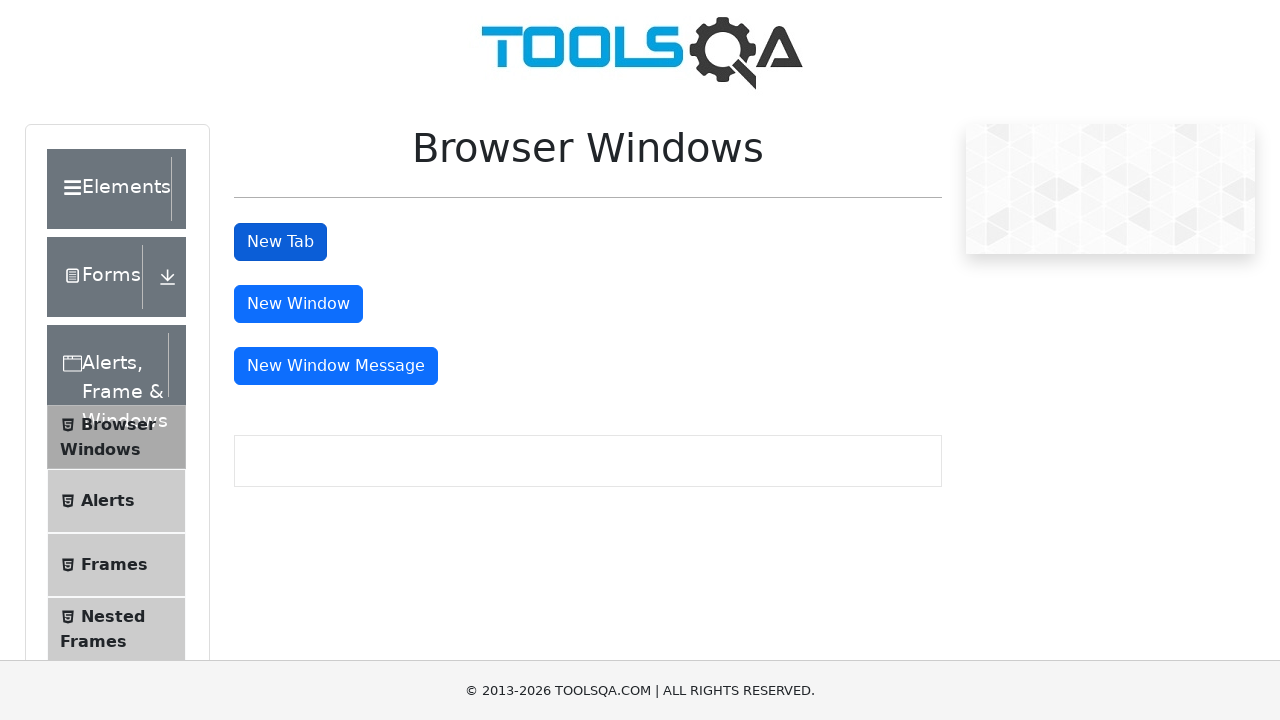

Clicked New Window button and new window opened at (298, 304) on #windowButton
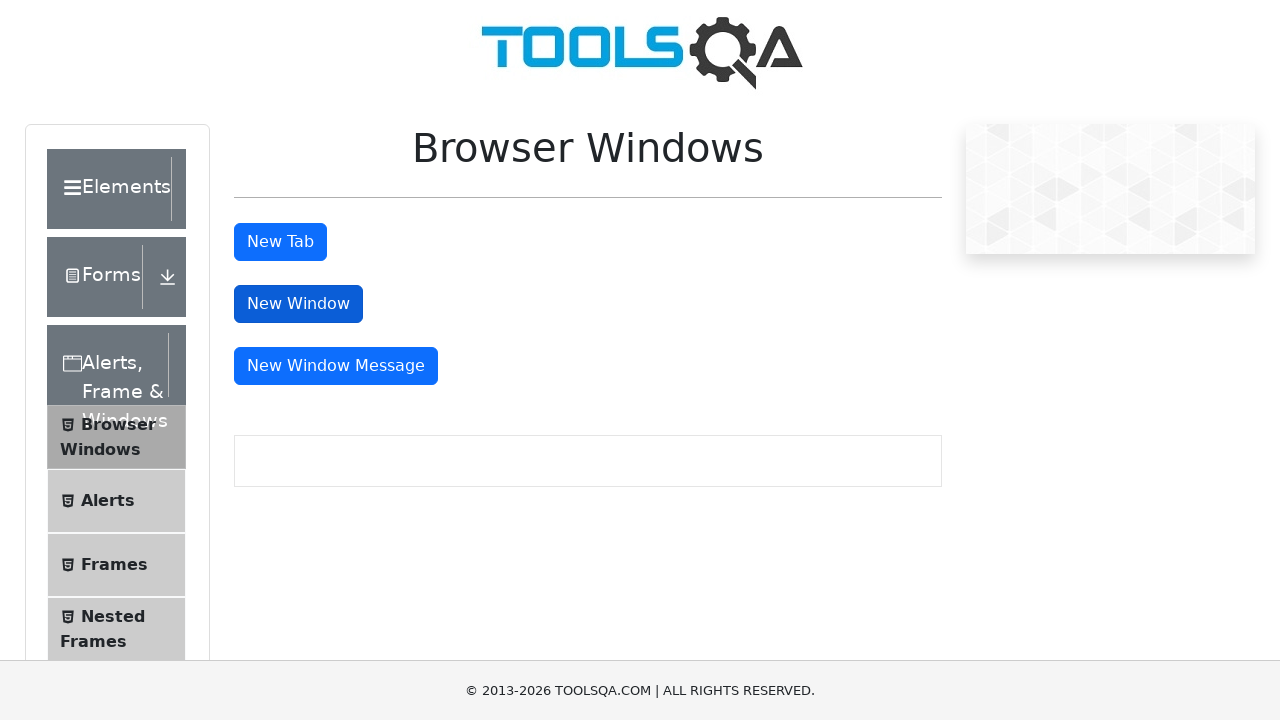

Captured new window reference
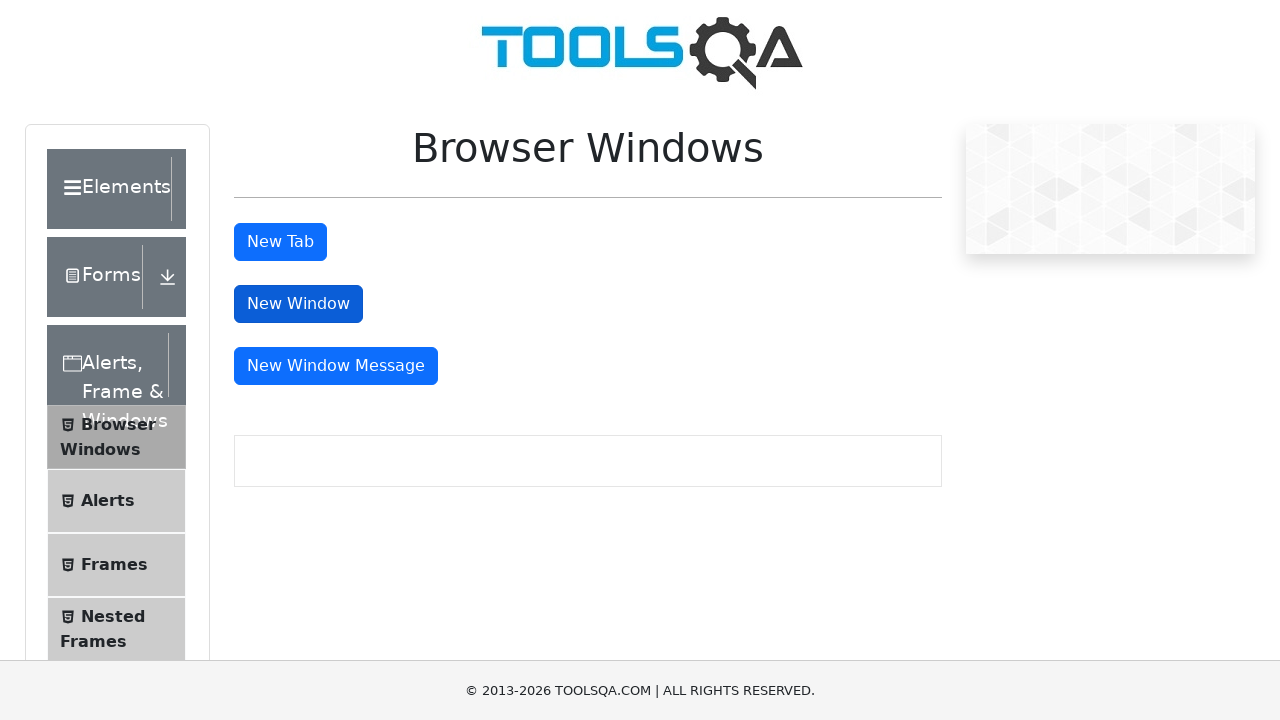

New window header element loaded
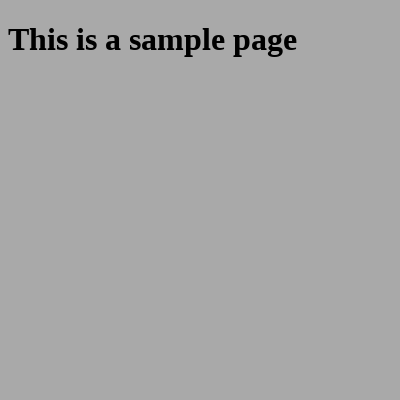

Retrieved header text from new window: This is a sample page
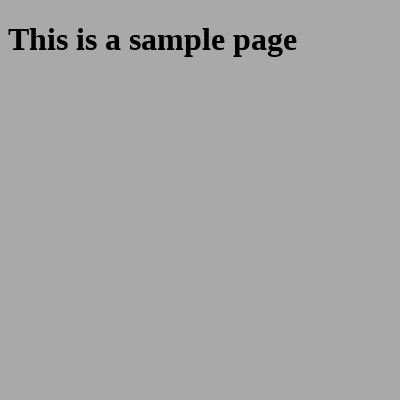

Closed new window
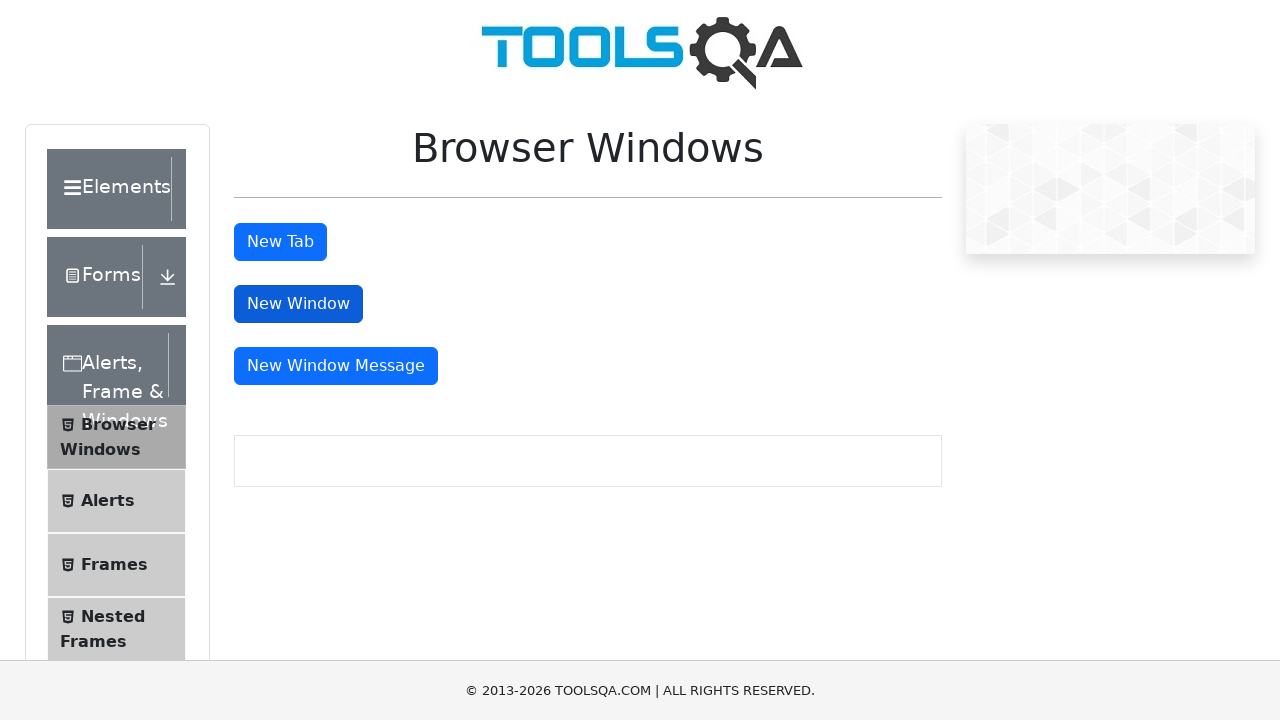

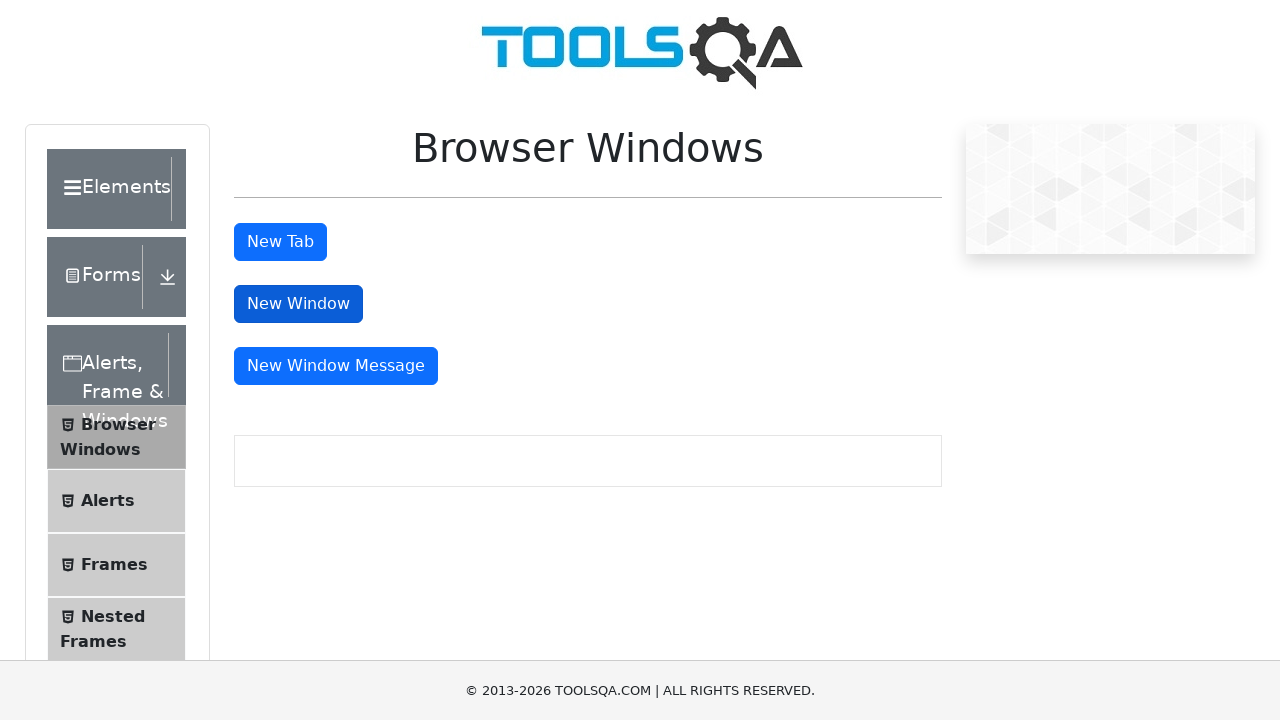